Tests jQuery UI custom dropdown by selecting different number options and verifying the selected value is displayed correctly

Starting URL: http://jqueryui.com/resources/demos/selectmenu/default.html

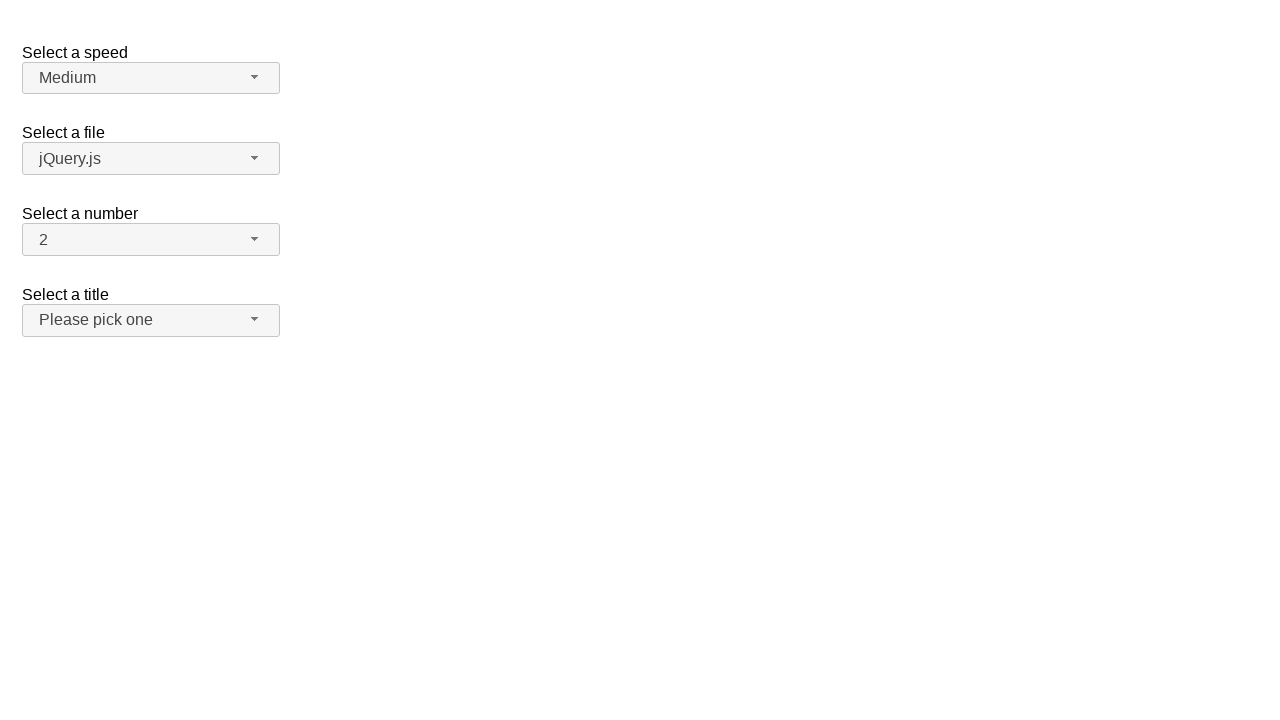

Clicked the number dropdown button to open menu at (151, 240) on span#number-button
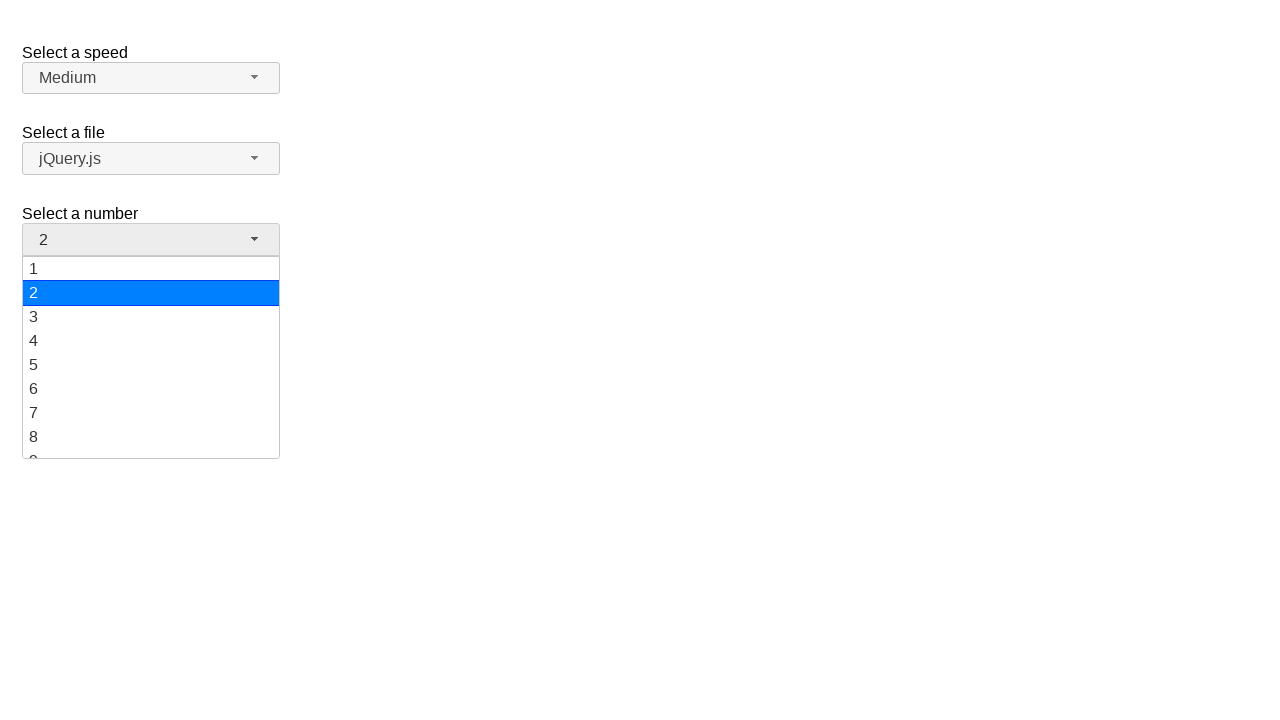

Waited for dropdown menu to become visible
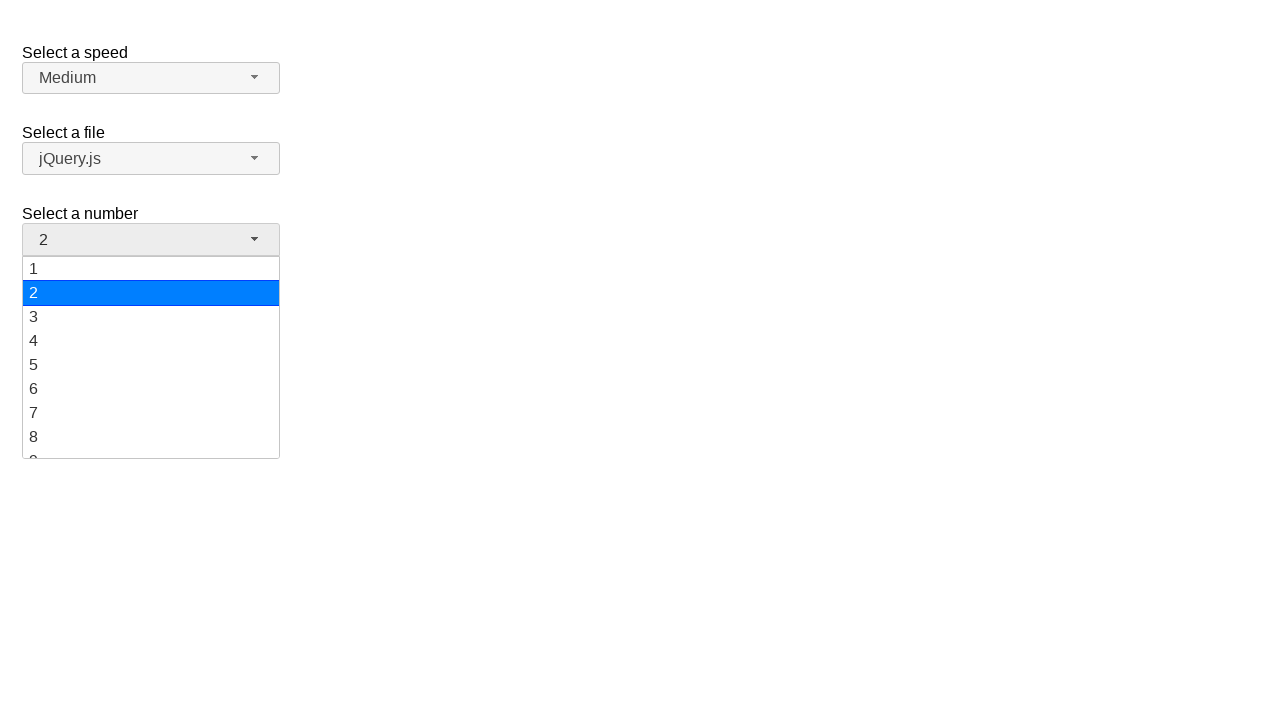

Scrolled option '10' into view
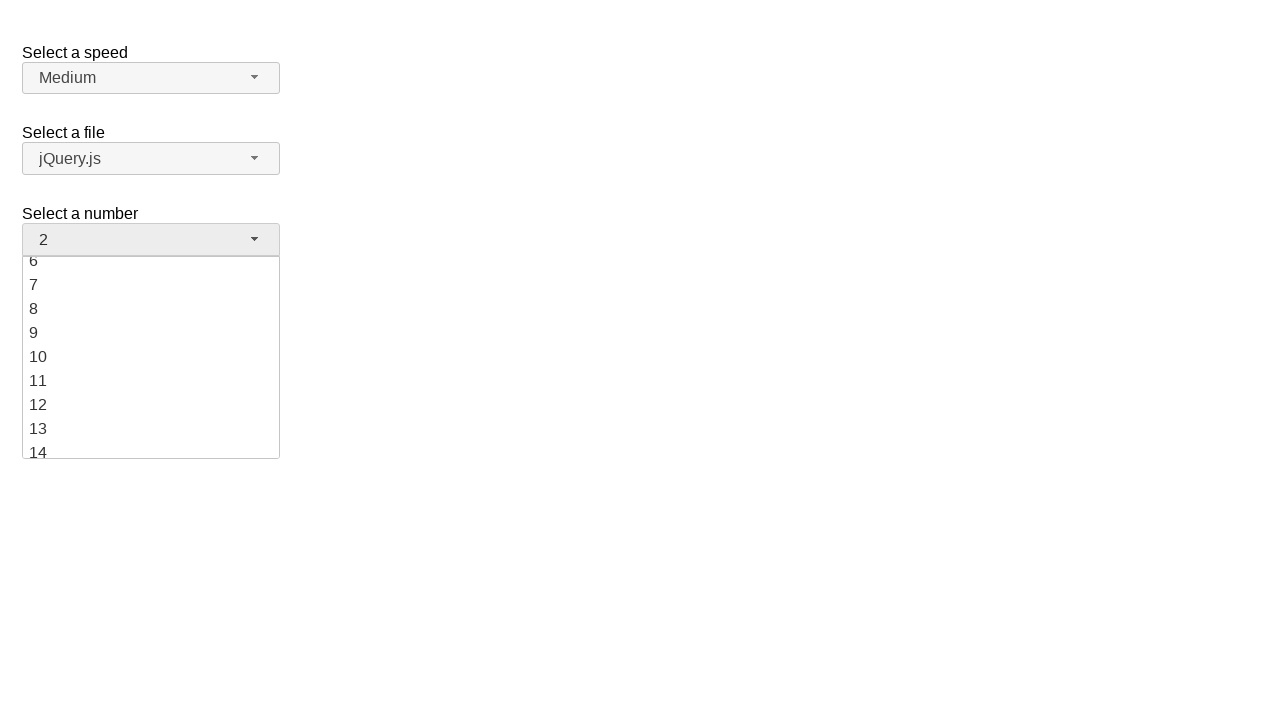

Clicked on option '10' in the dropdown menu at (151, 357) on ul#number-menu div >> nth=9
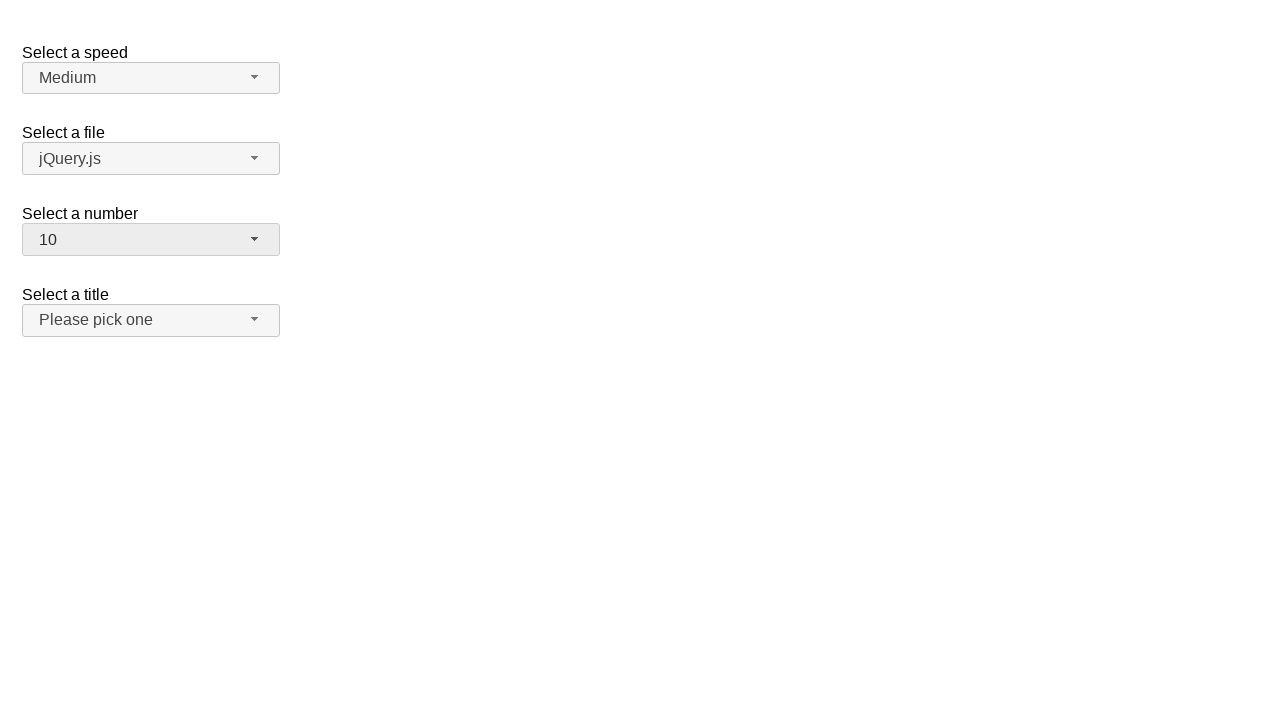

Verified that '10' is displayed as the selected value
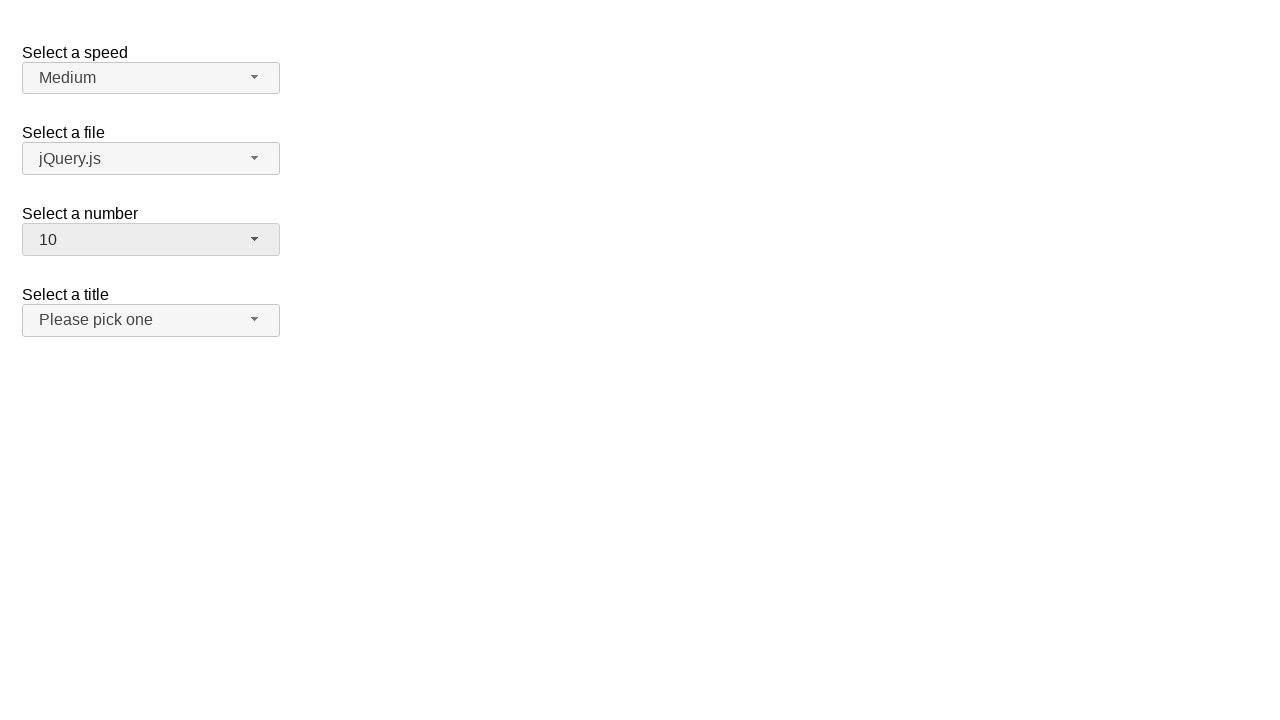

Clicked the number dropdown button to open menu again at (151, 240) on span#number-button
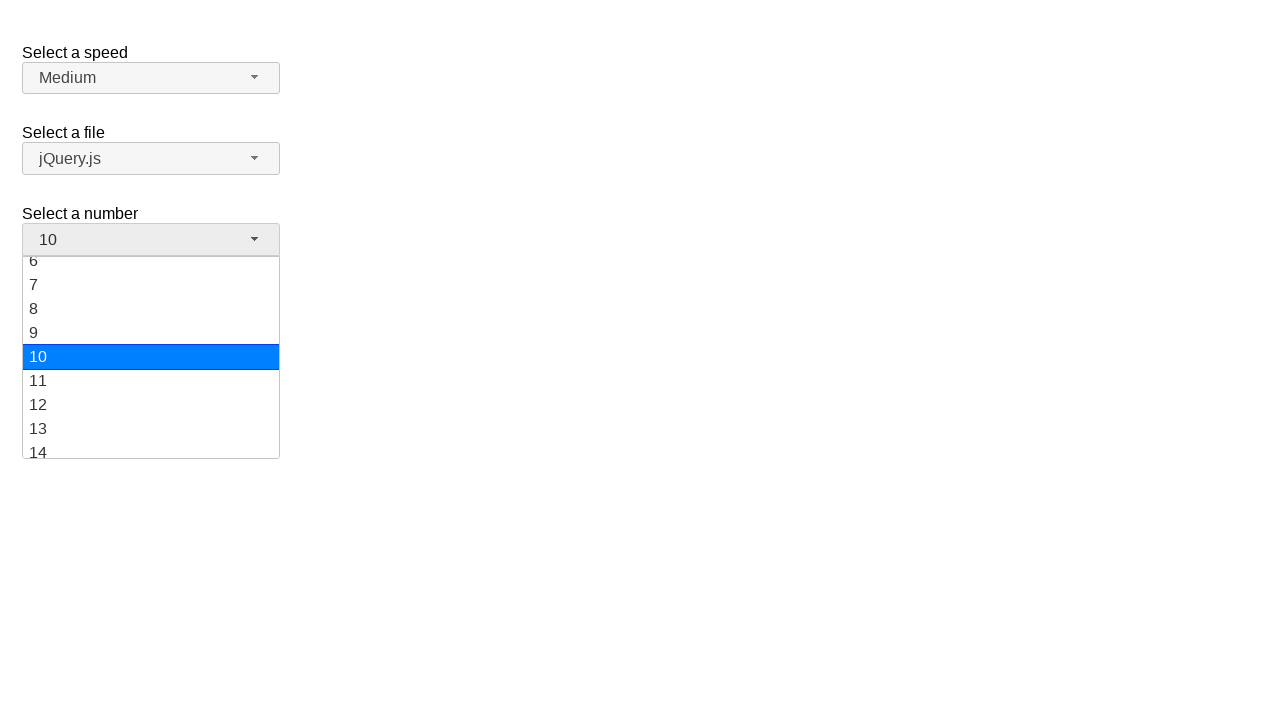

Waited for dropdown menu to become visible
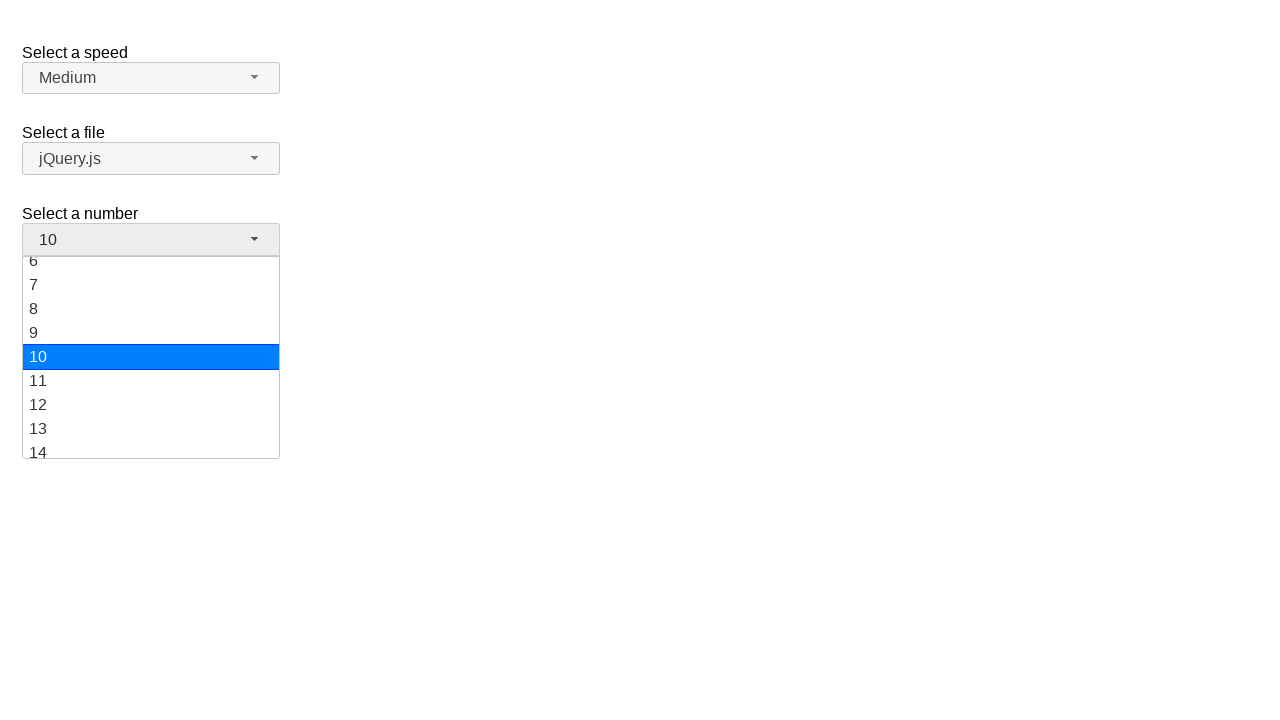

Scrolled option '19' into view
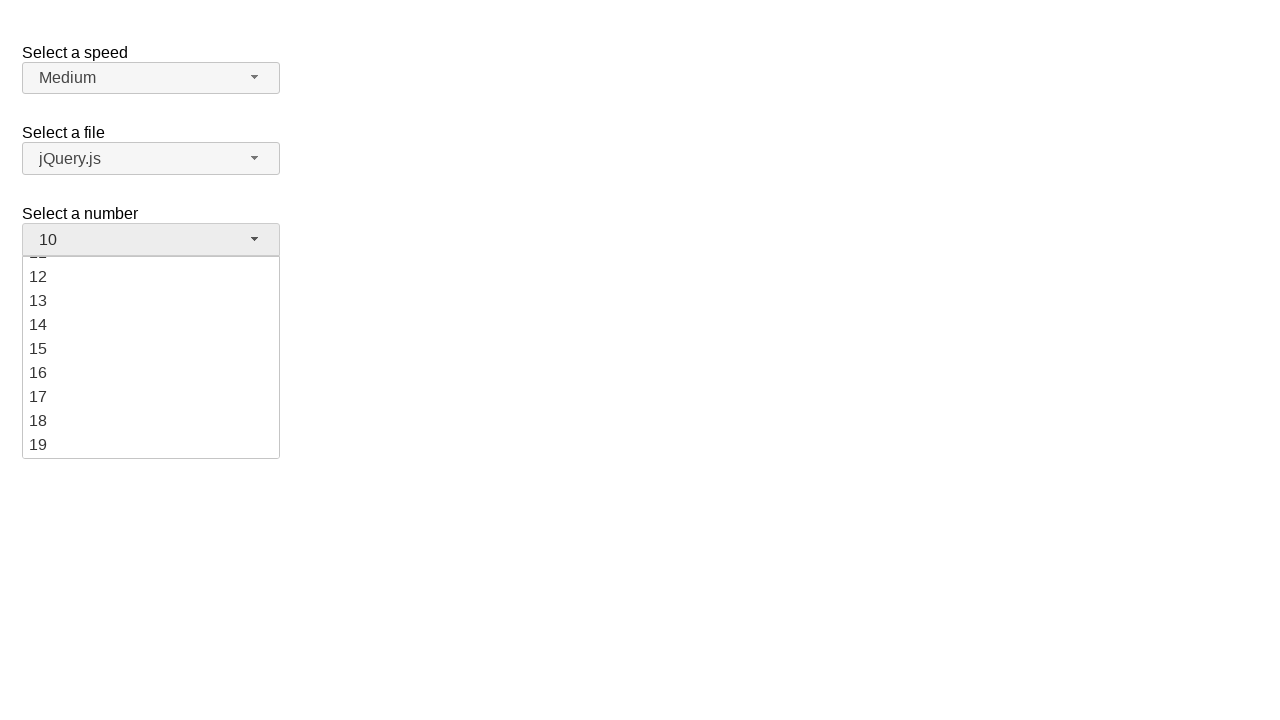

Clicked on option '19' in the dropdown menu at (151, 445) on ul#number-menu div >> nth=18
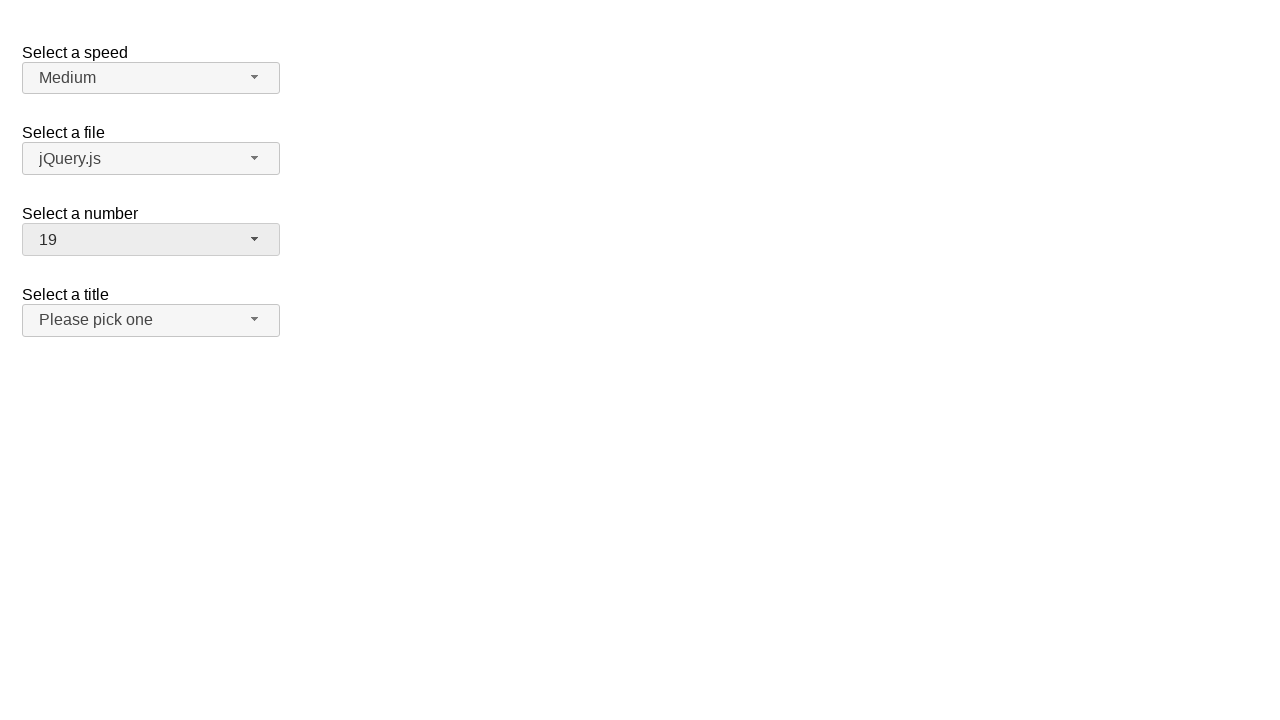

Verified that '19' is displayed as the selected value
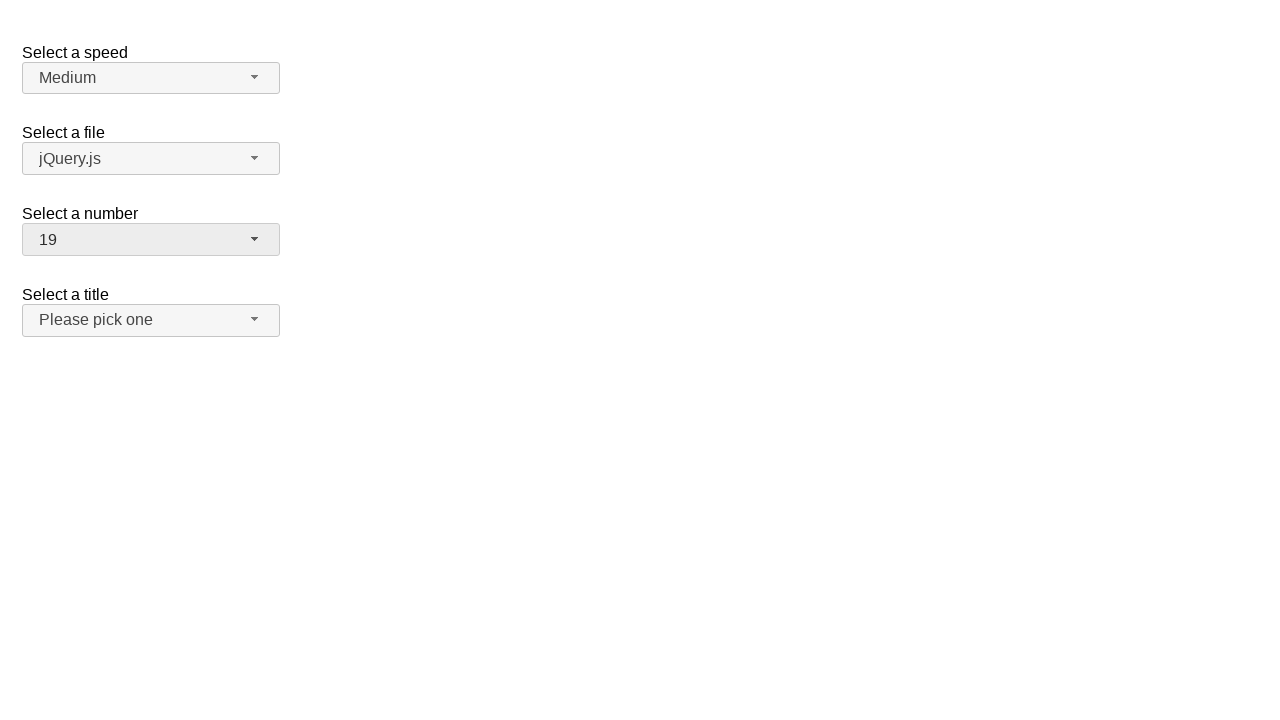

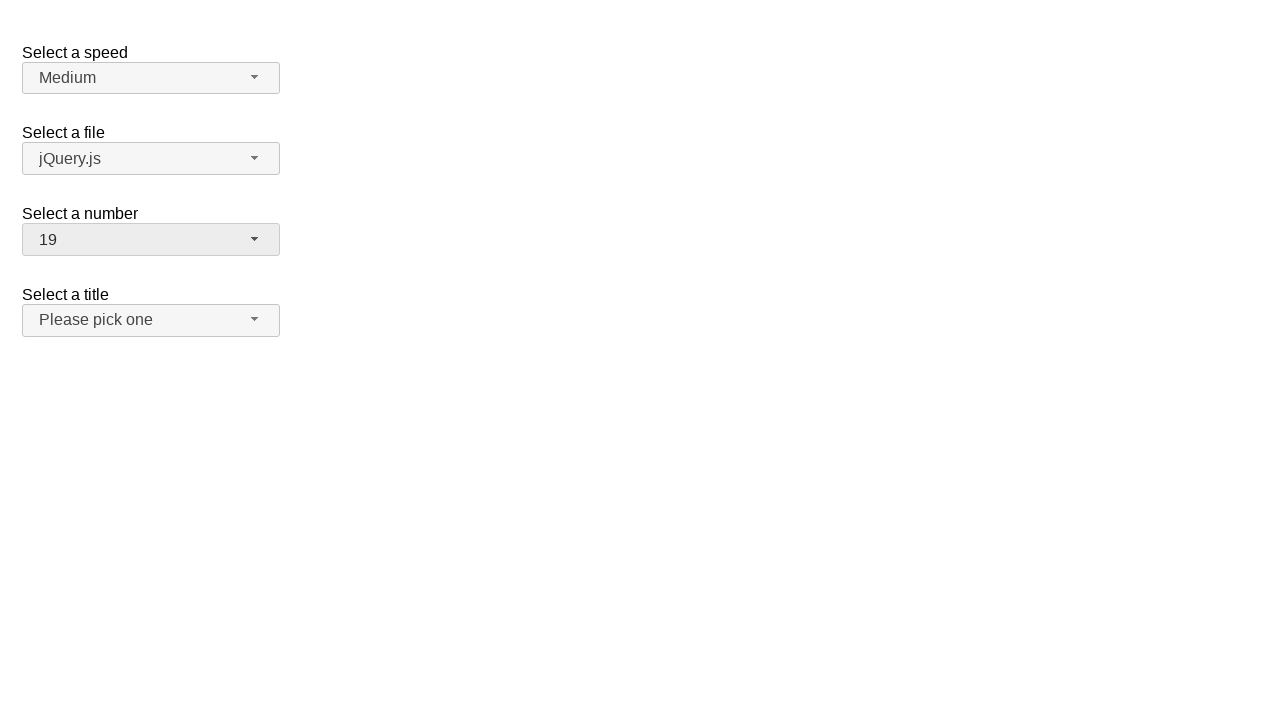